Tests handling of iframes and nested frames by clicking buttons inside frame elements using FrameLocator

Starting URL: https://www.leafground.com/frame.xhtml

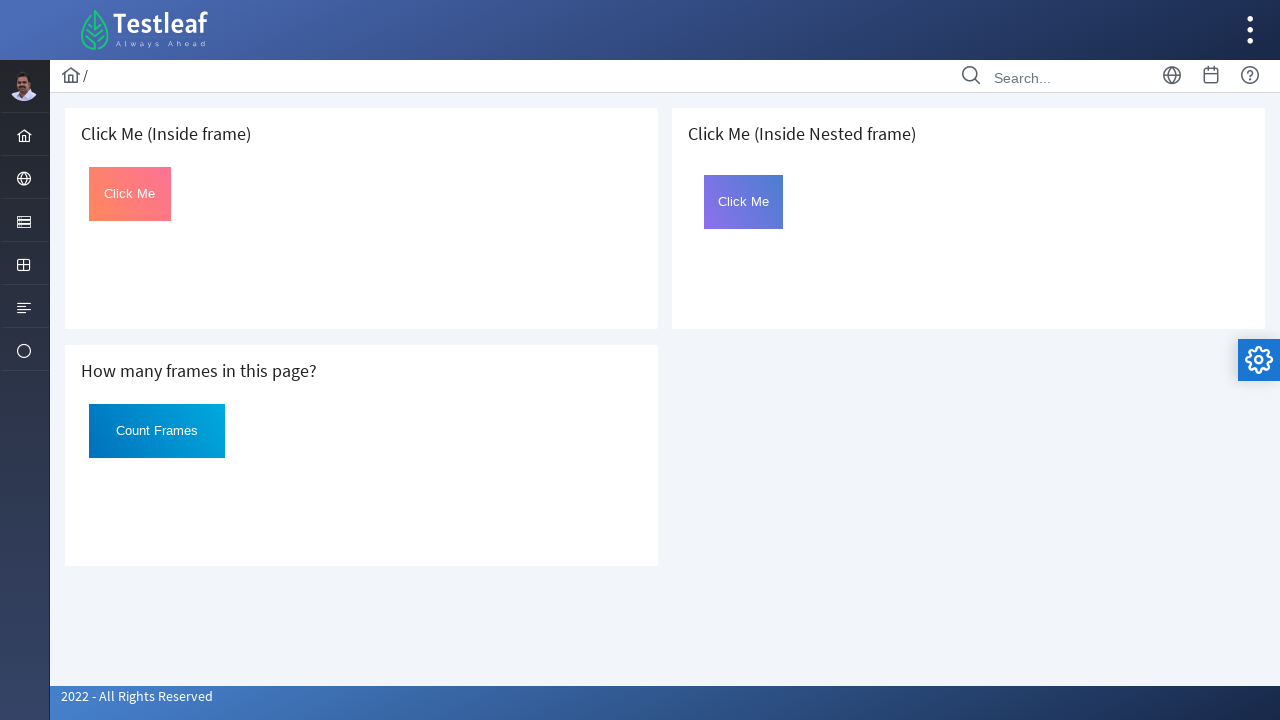

Navigated to frame handling test page
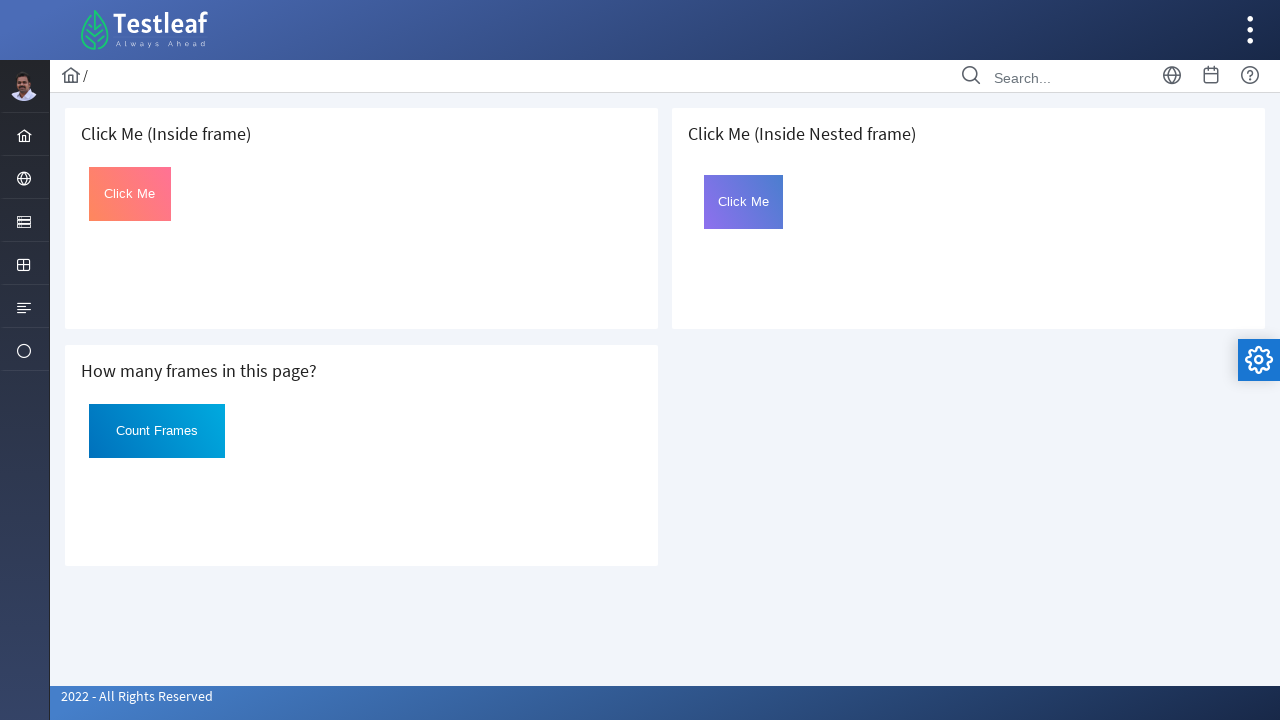

Clicked button inside first iframe at (130, 194) on (//iframe)[1] >> internal:control=enter-frame >> #Click
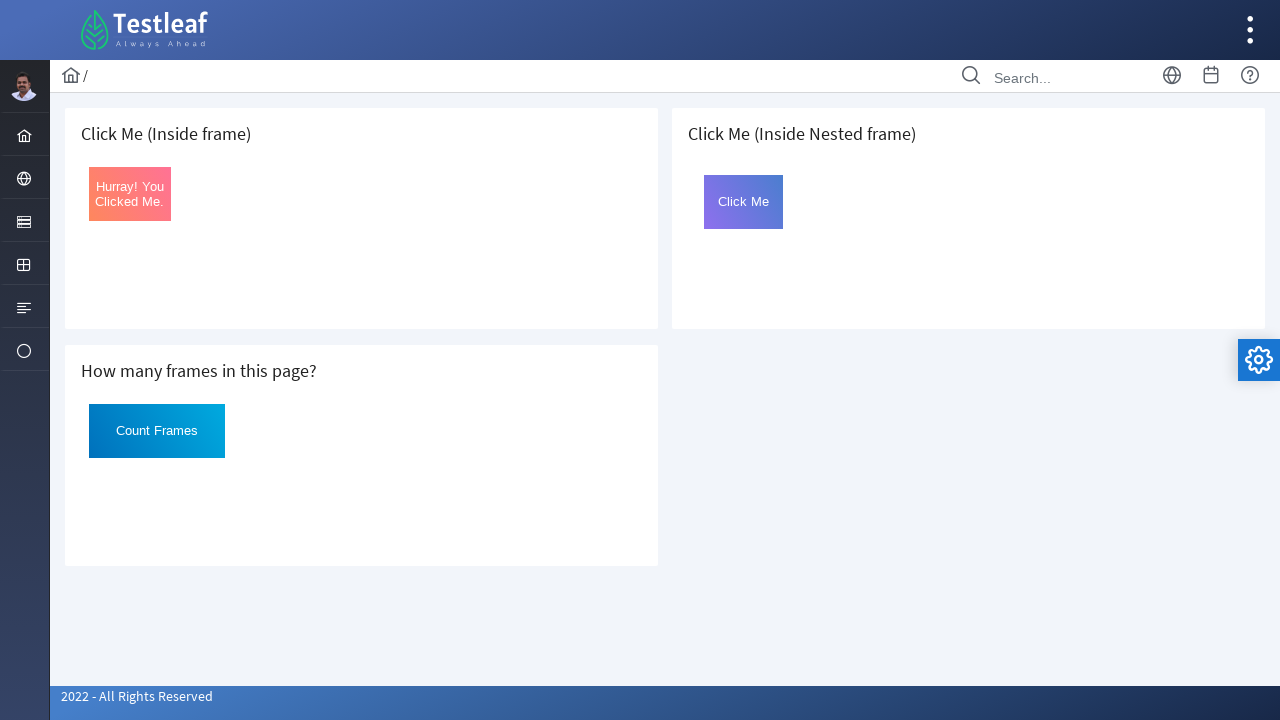

Clicked button inside nested frame (outer frame 3 -> inner frame 2) at (744, 202) on (//iframe)[3] >> internal:control=enter-frame >> #frame2 >> internal:control=ent
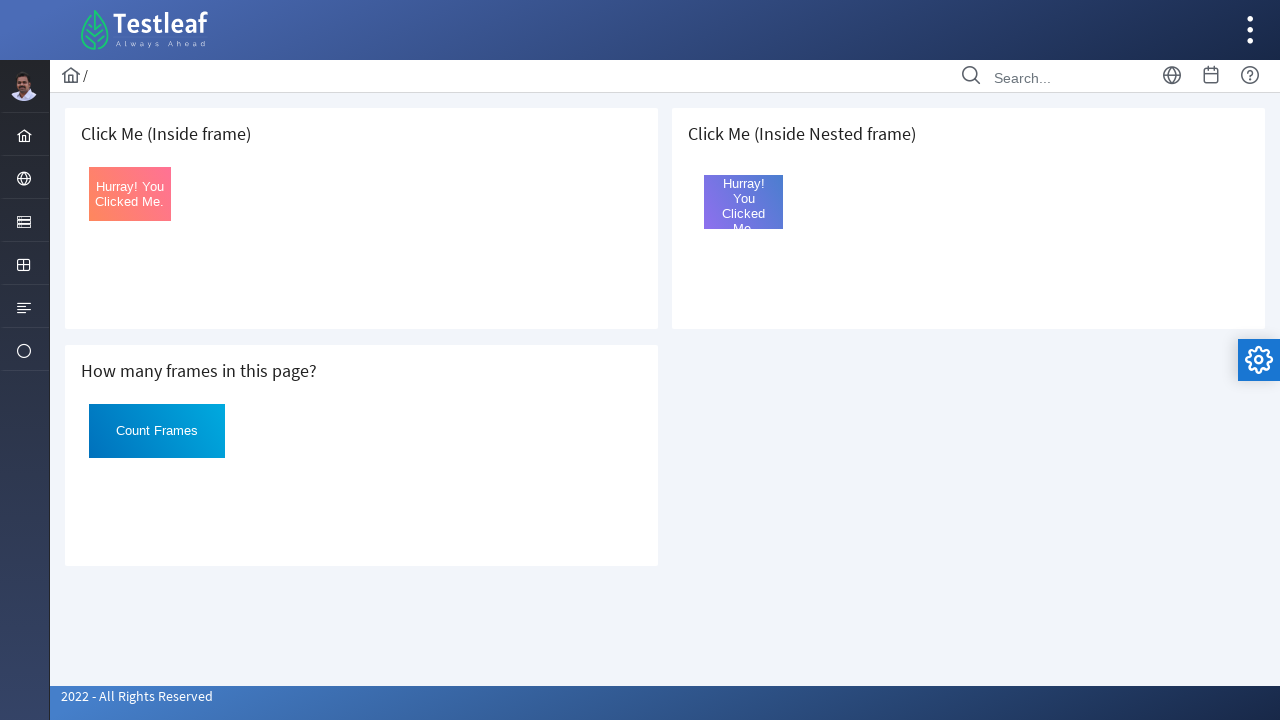

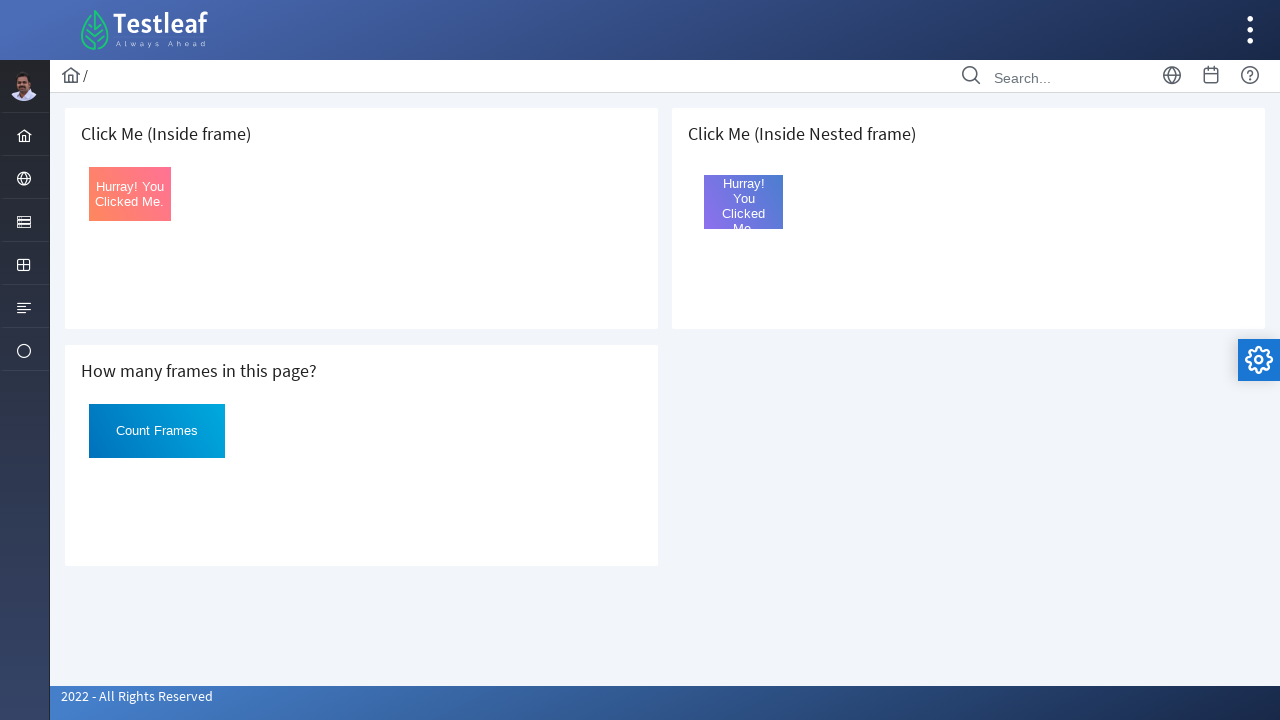